Tests image loading functionality by waiting for a landscape image to load, then verifying the award image element is present by checking its src attribute.

Starting URL: https://bonigarcia.dev/selenium-webdriver-java/loading-images.html

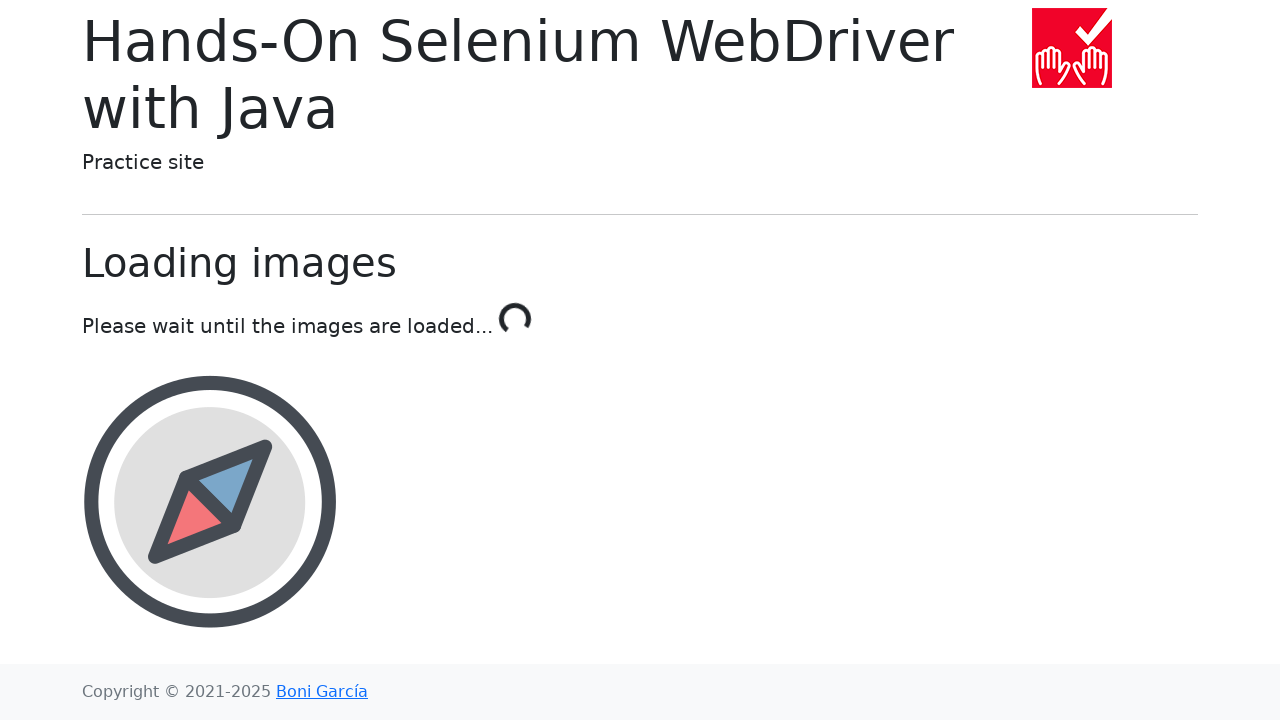

Waited for landscape image selector to be present
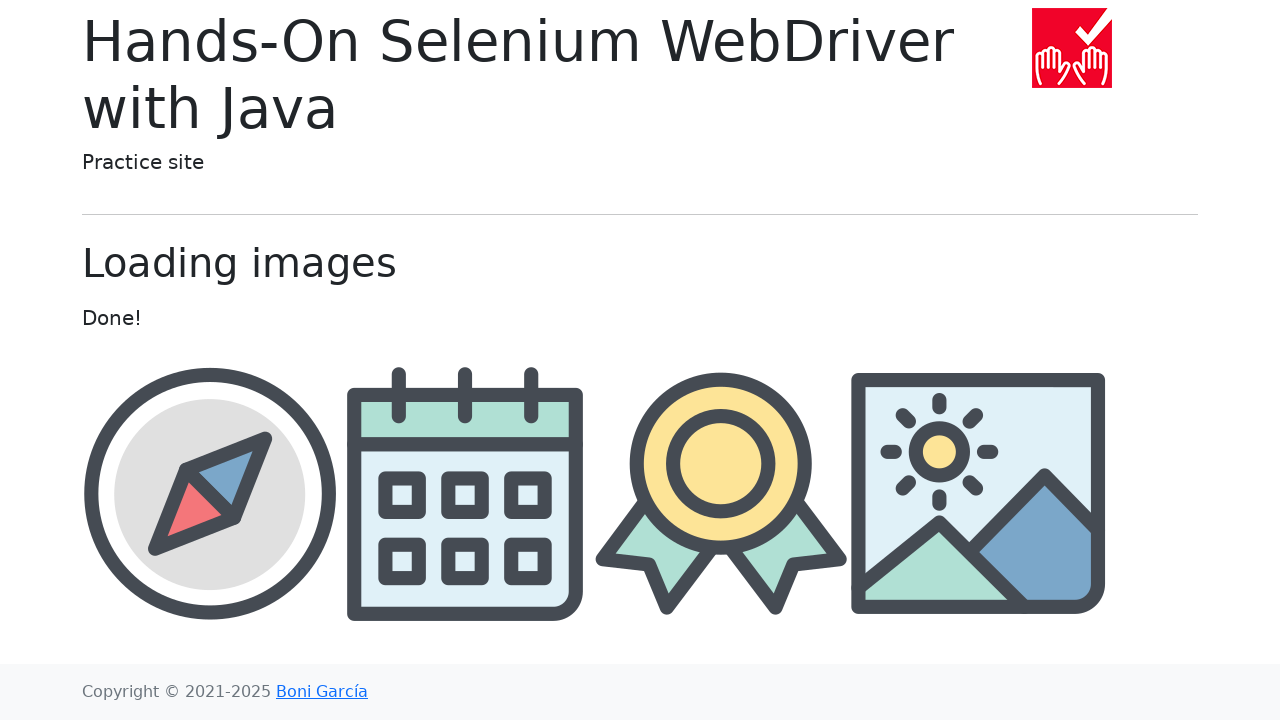

Located the award image element
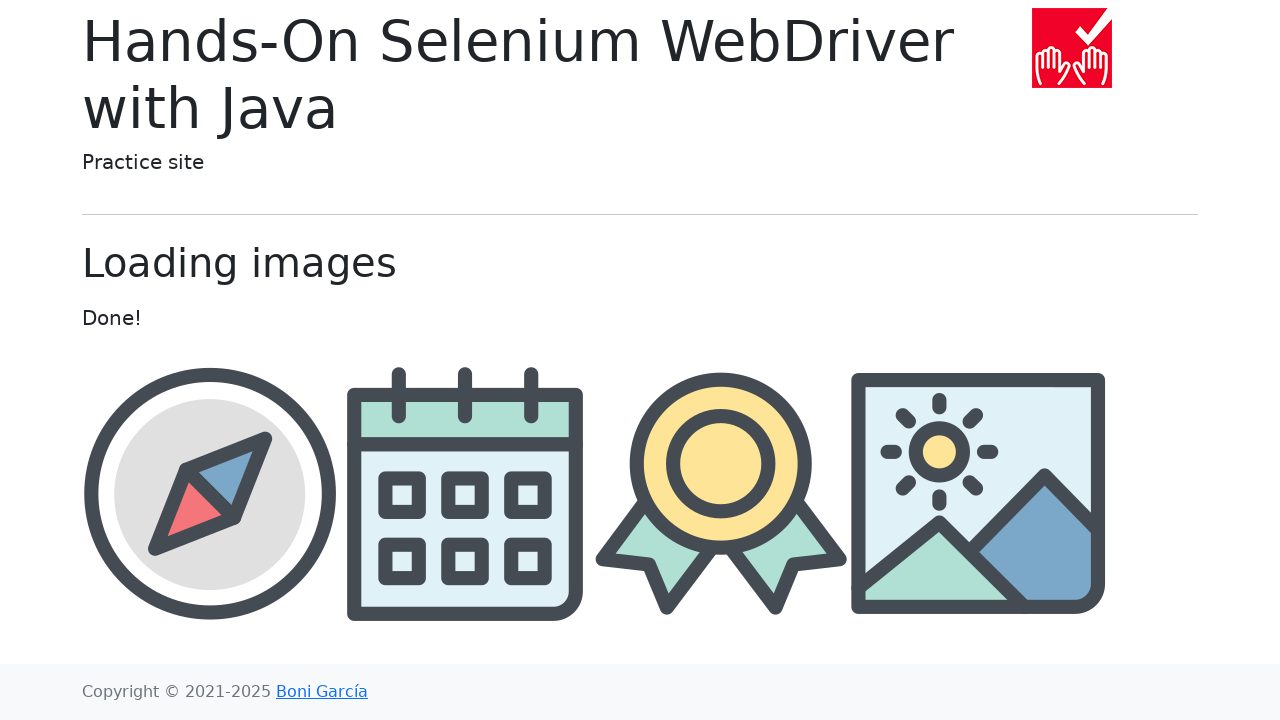

Award image element is now visible and ready
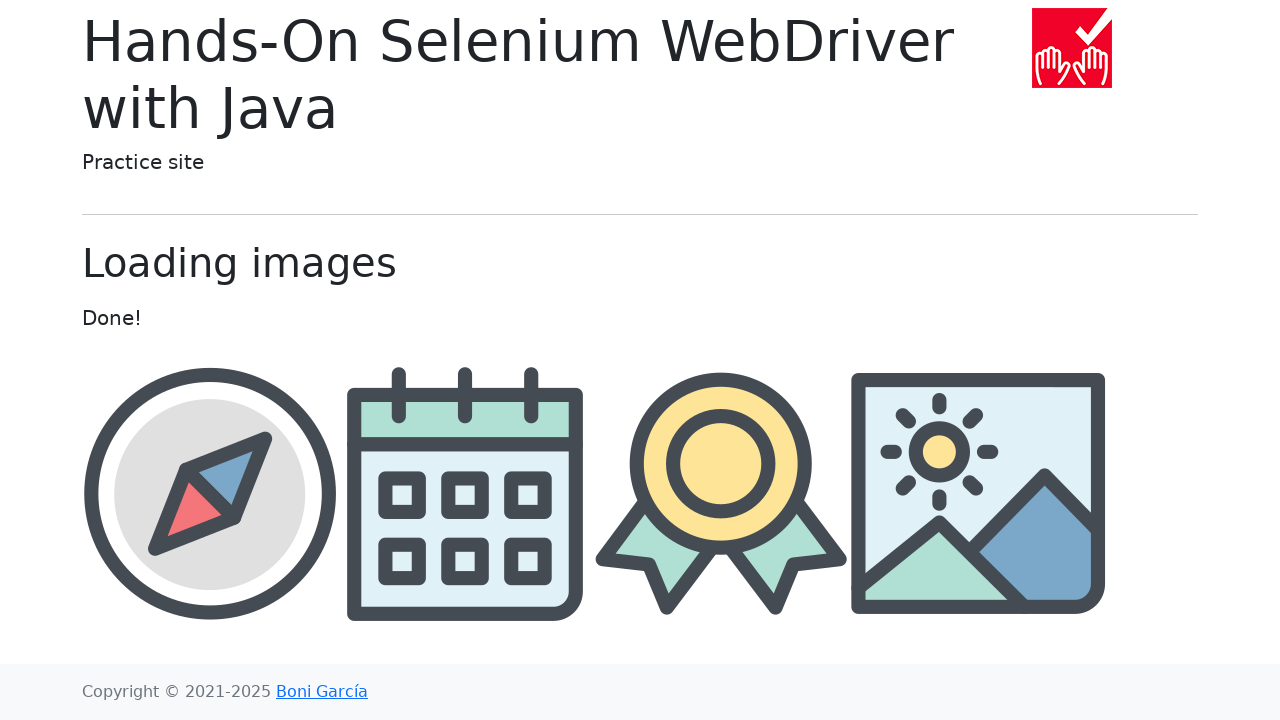

Retrieved src attribute from award image: img/award.png
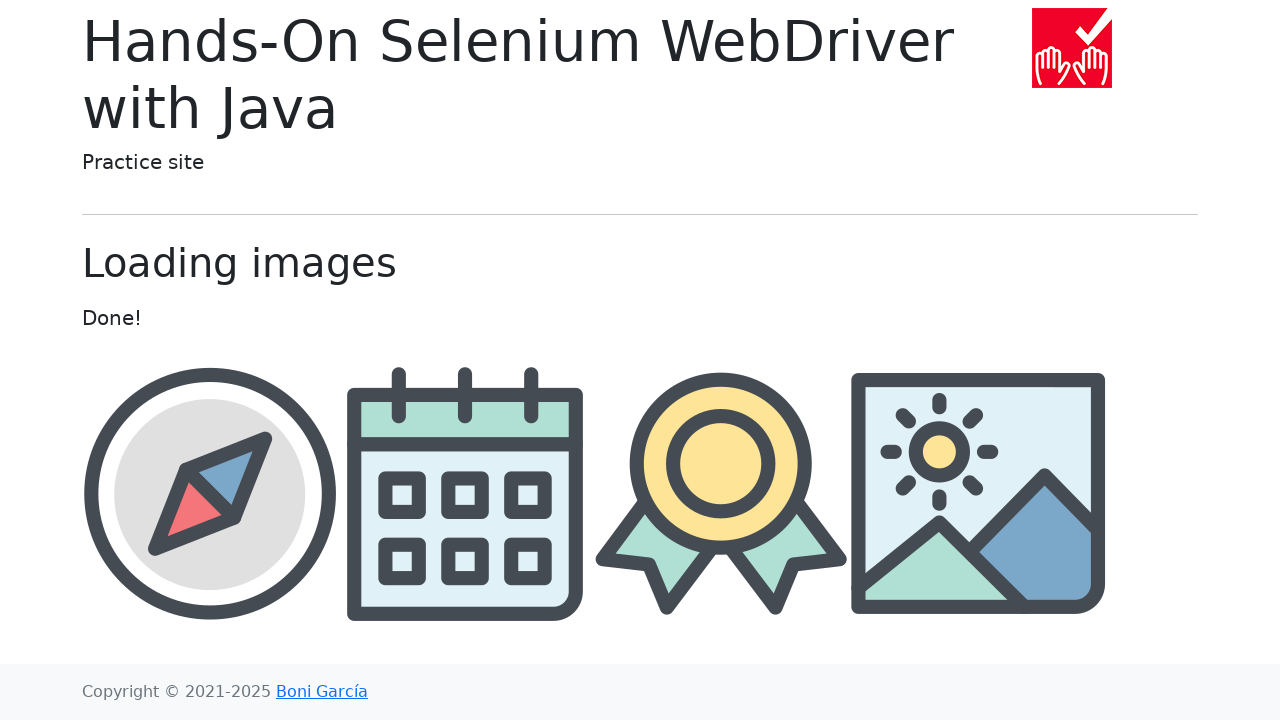

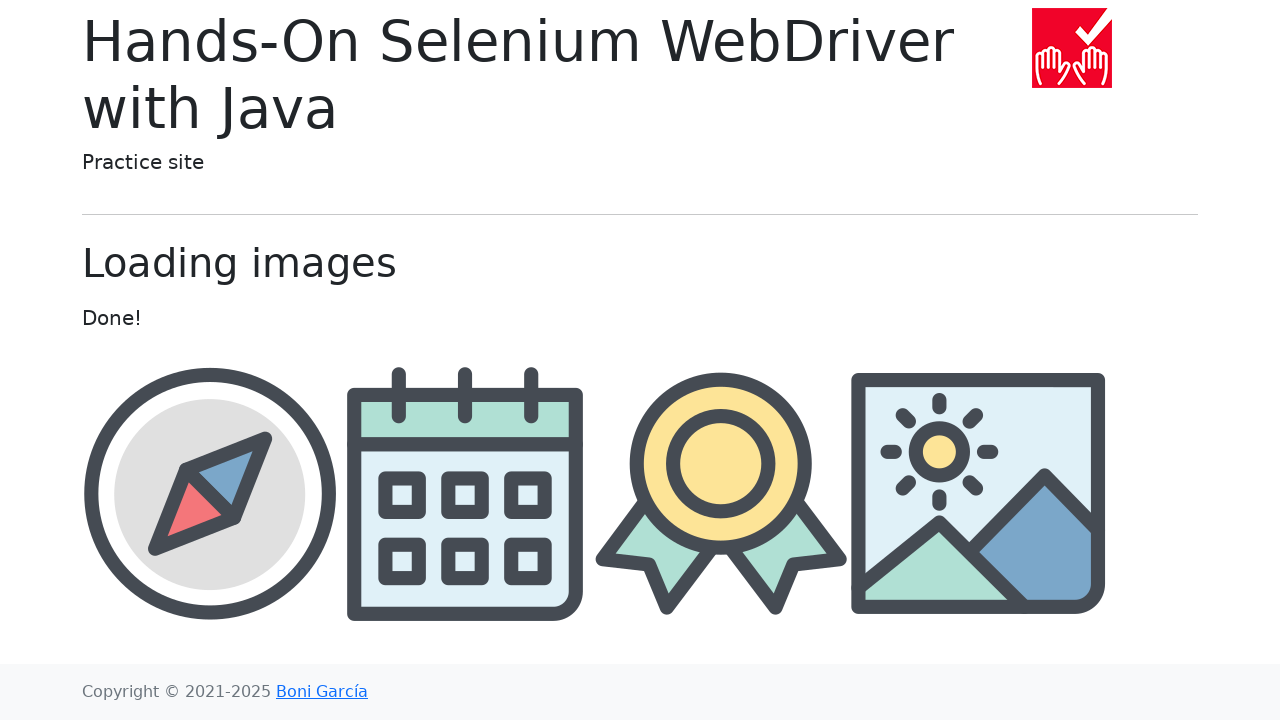